Tests the add-to-cart functionality on an e-commerce demo site by adding a product to the cart and verifying it appears in the cart pane with the correct product name.

Starting URL: https://bstackdemo.com/

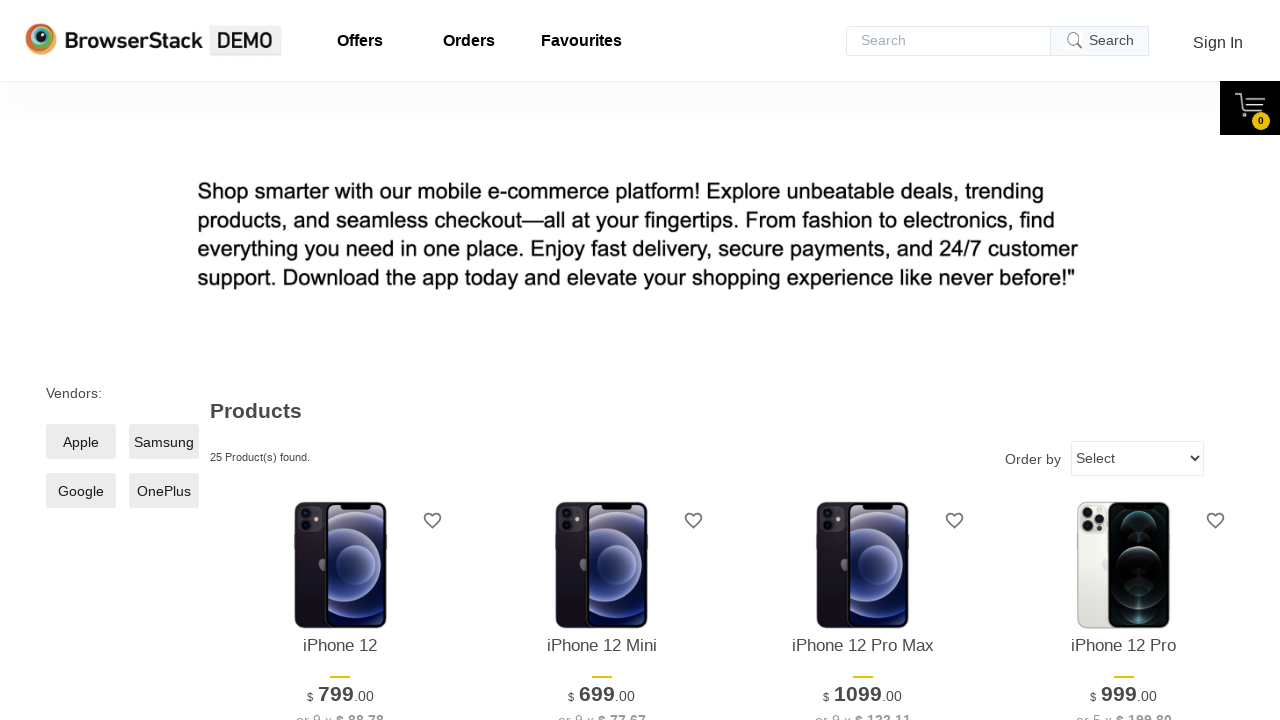

Page loaded and title matched StackDemo
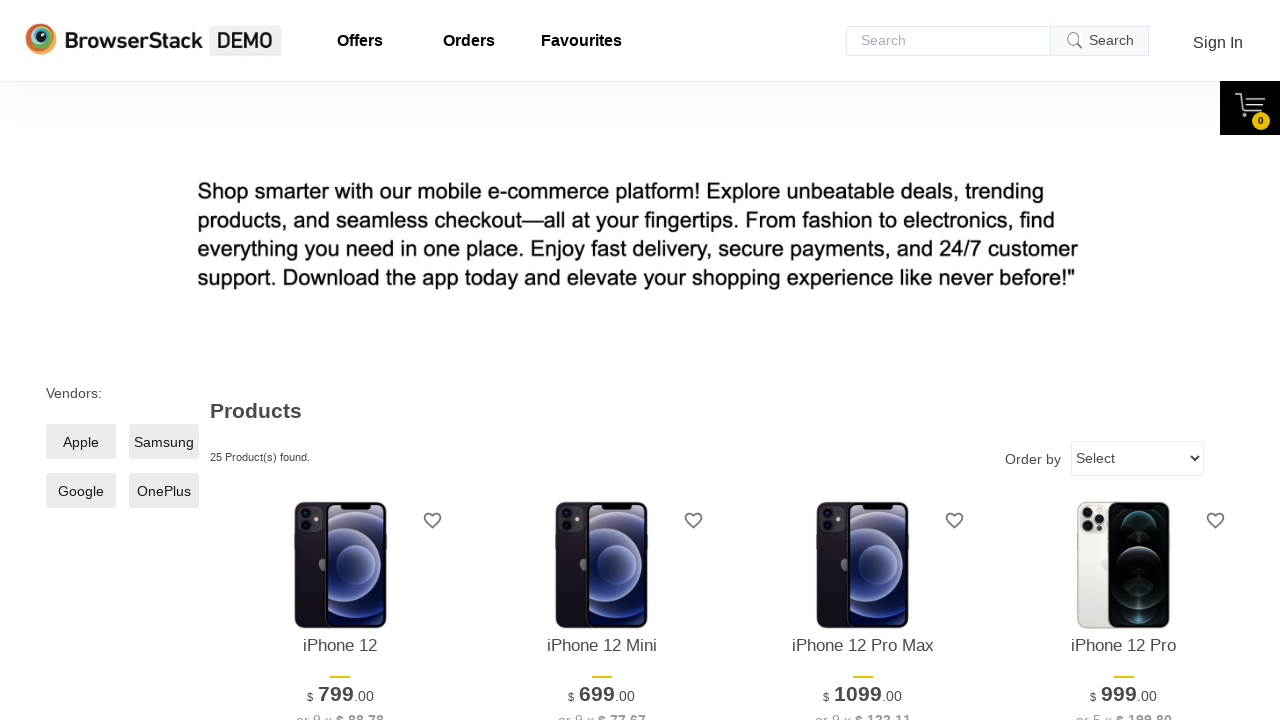

Product element became visible on the page
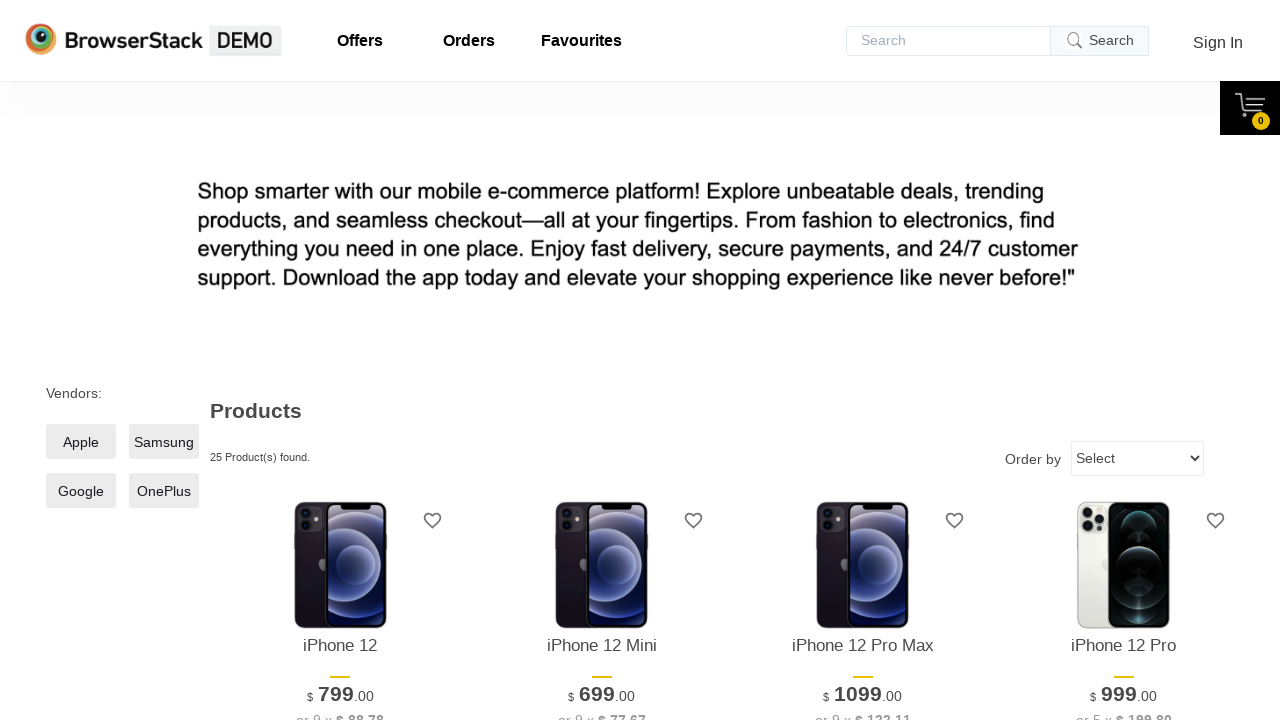

Retrieved product name: iPhone 12
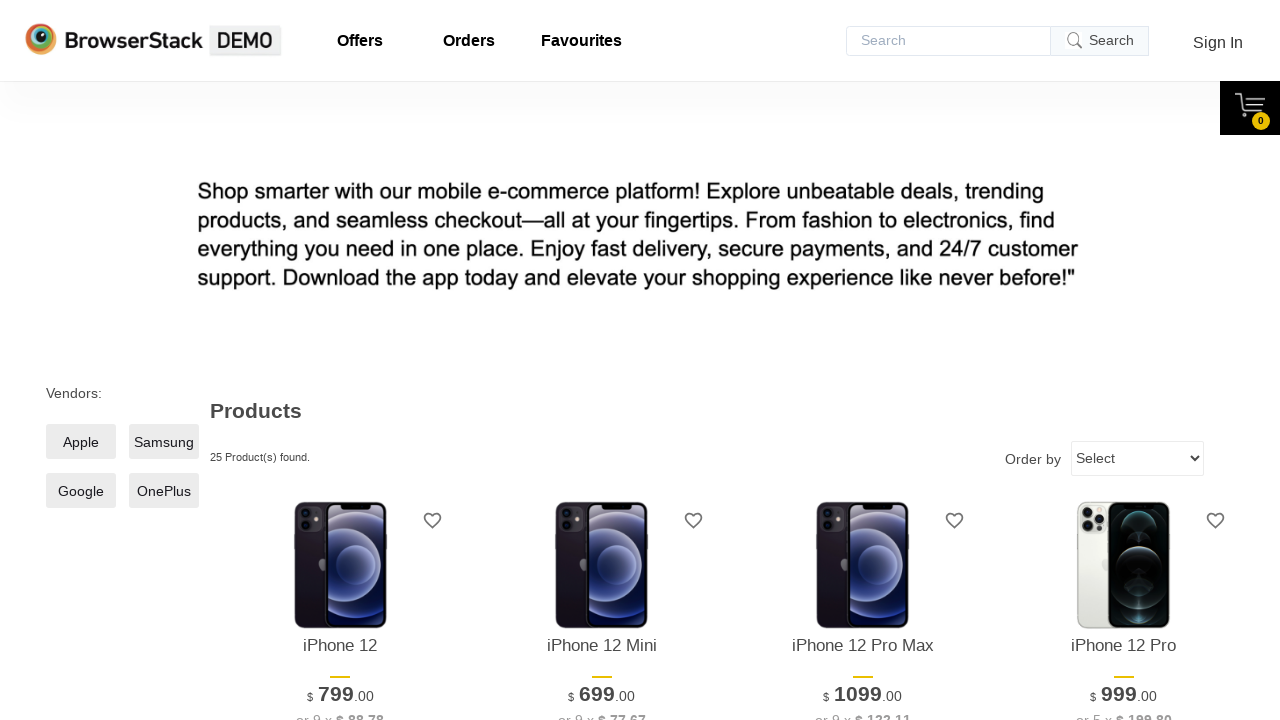

Add to cart button became visible
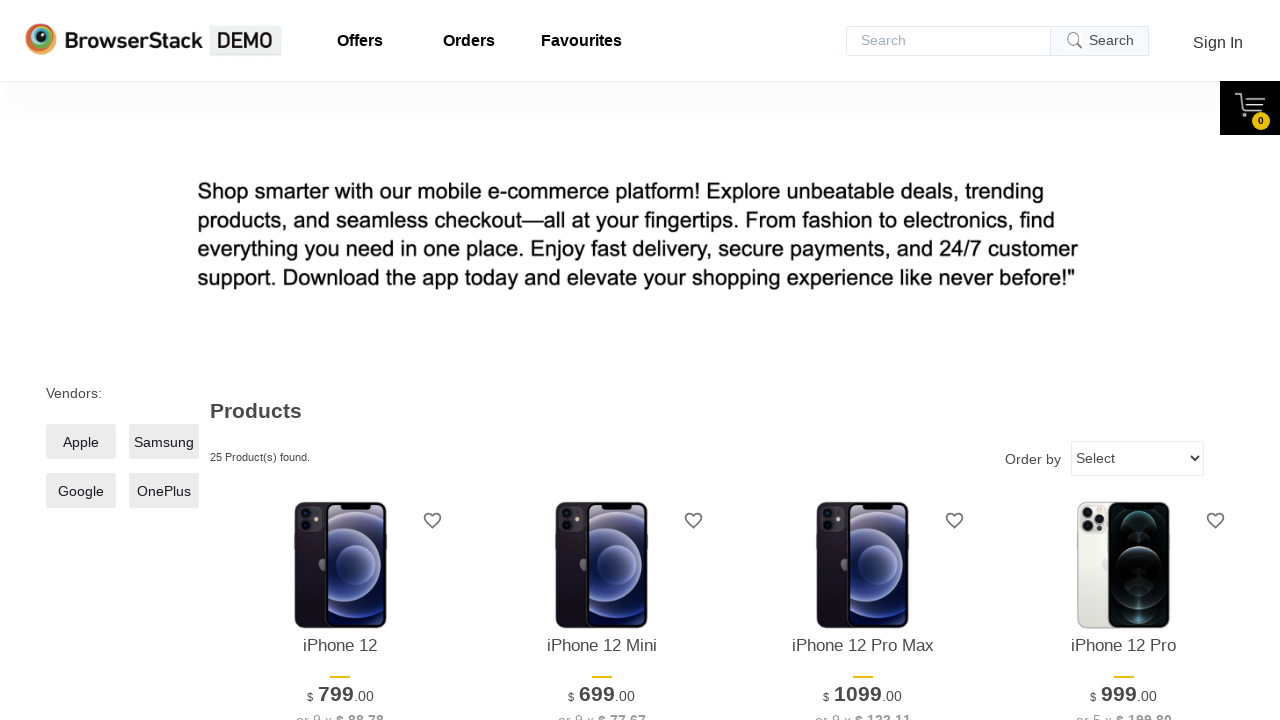

Clicked add to cart button for the product at (340, 361) on xpath=//*[@id="1"]/div[4]
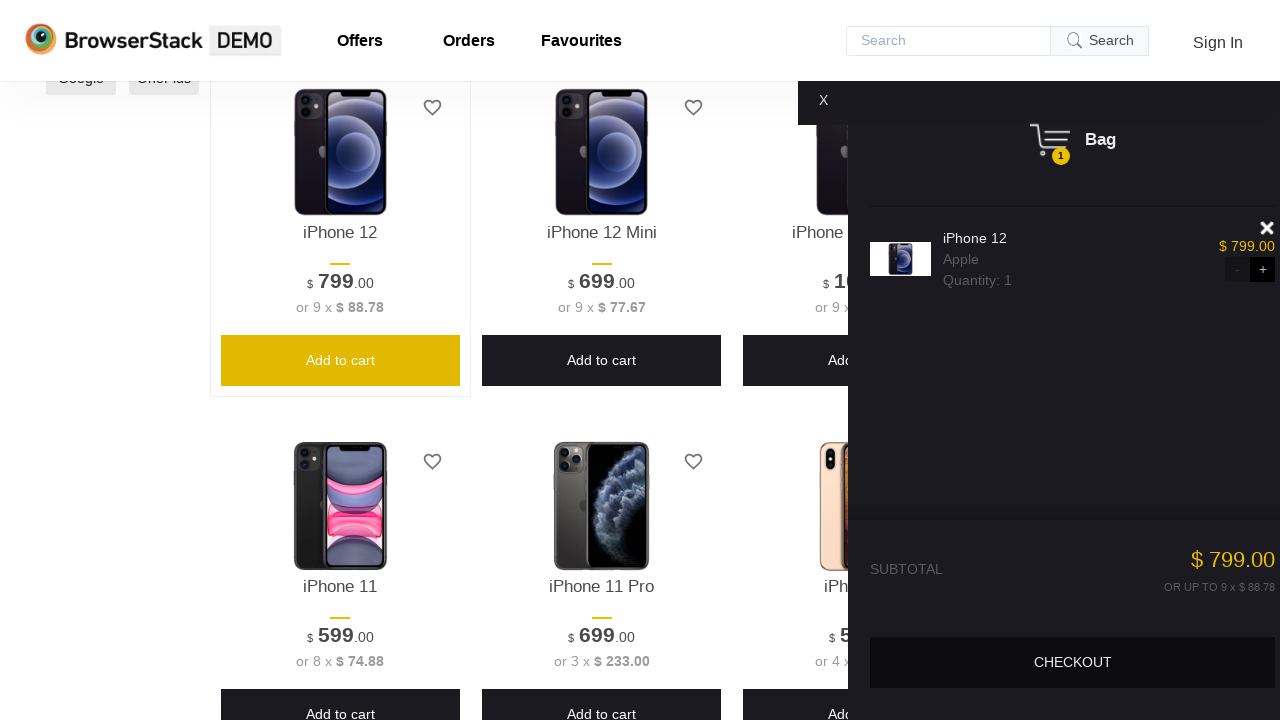

Cart pane appeared on the screen
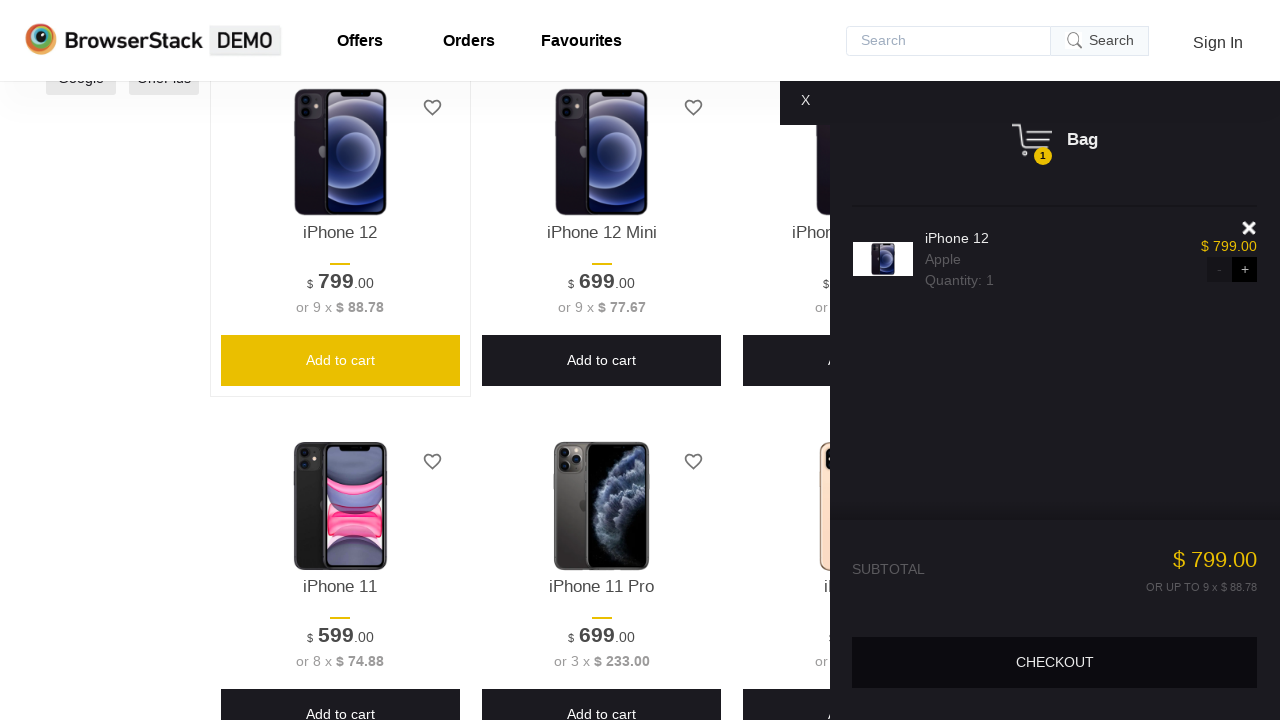

Product element in cart pane became visible
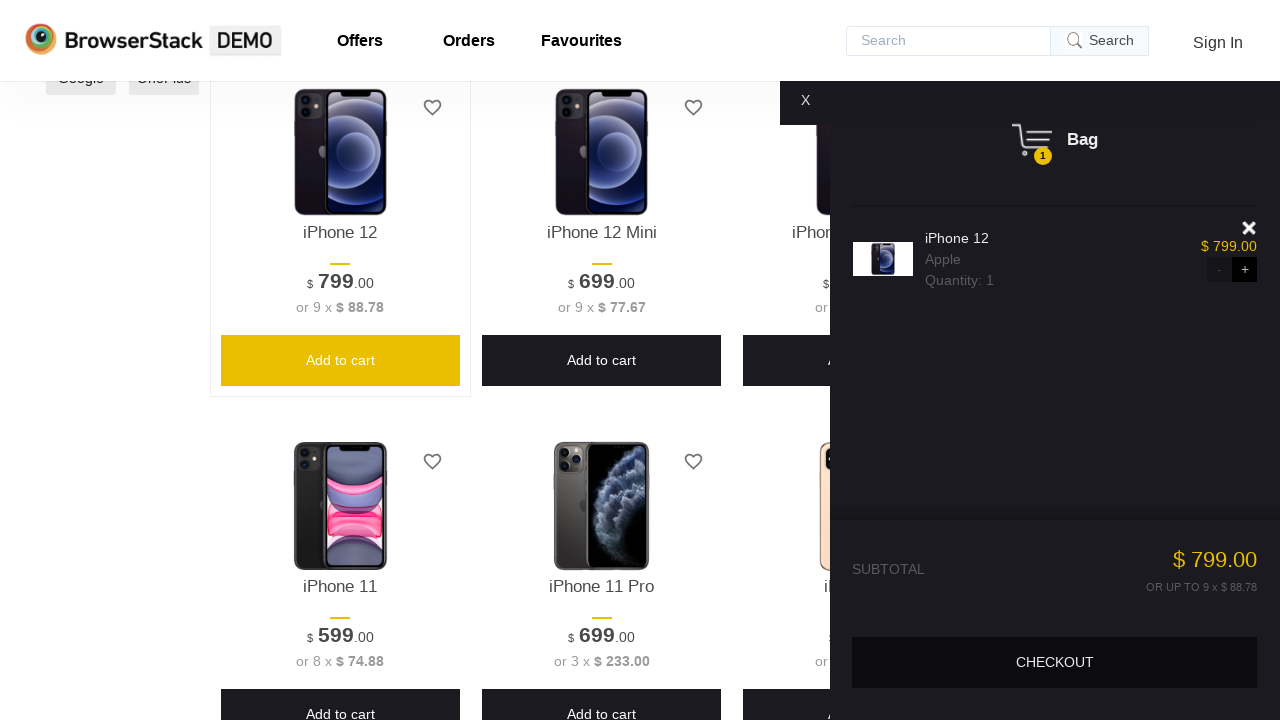

Retrieved product name from cart: iPhone 12
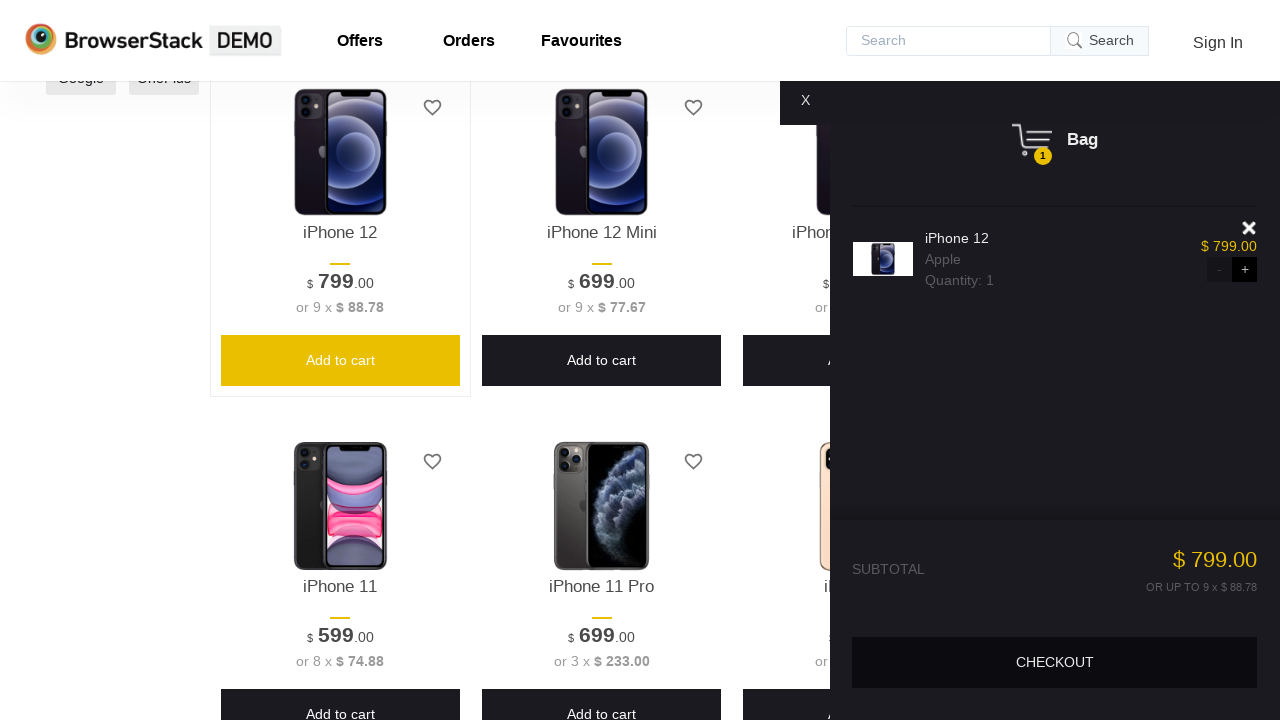

Product name verification passed - item successfully added to cart
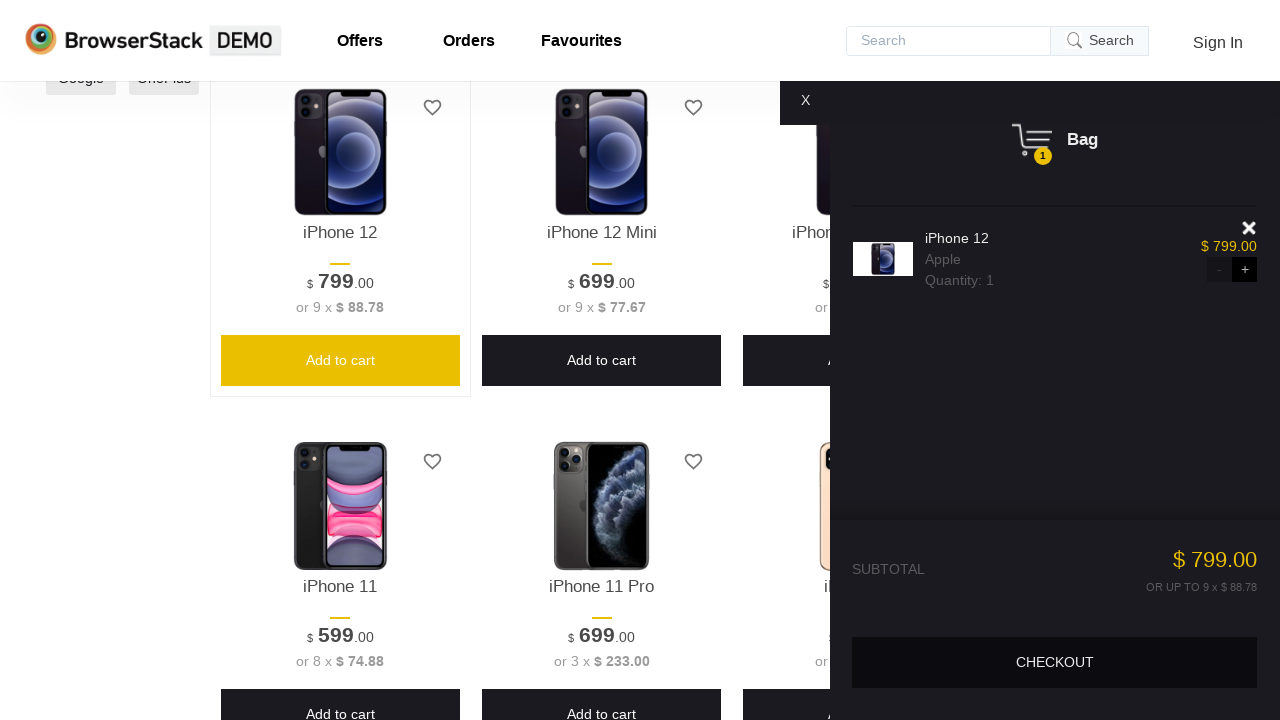

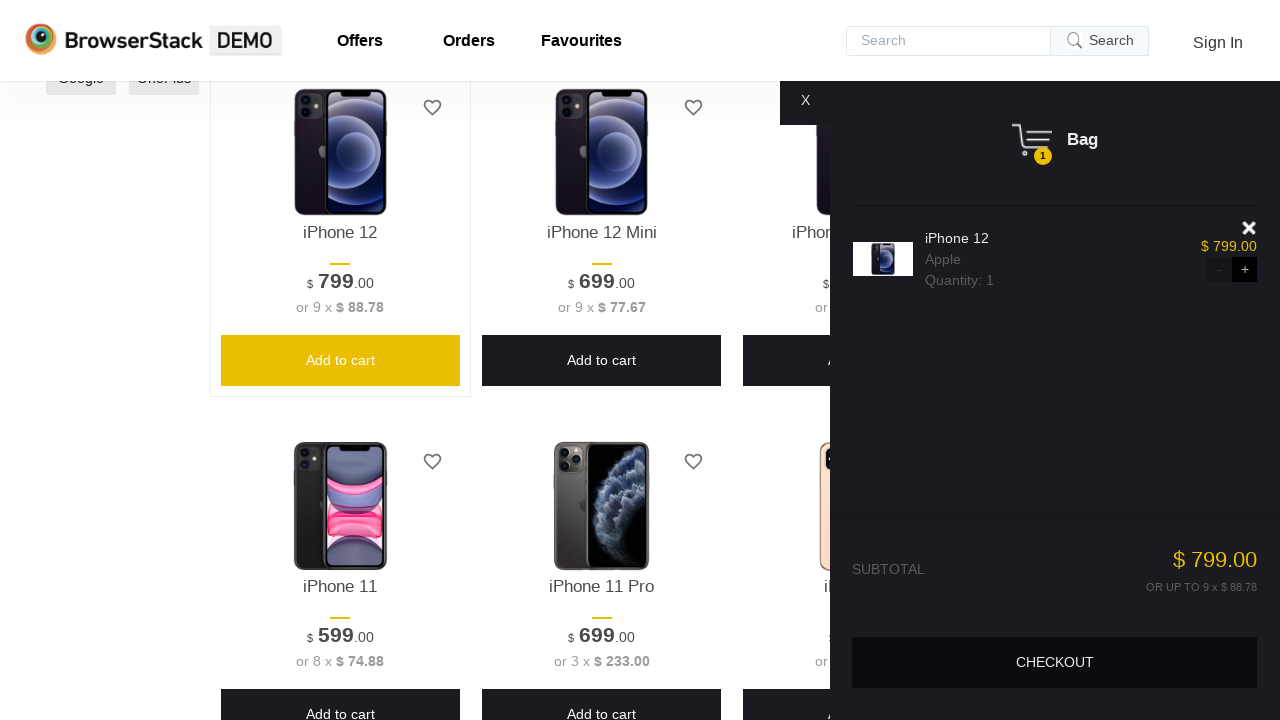